Tests registration form with mismatched confirmation email and verifies error message

Starting URL: https://alada.vn/tai-khoan/dang-ky.html

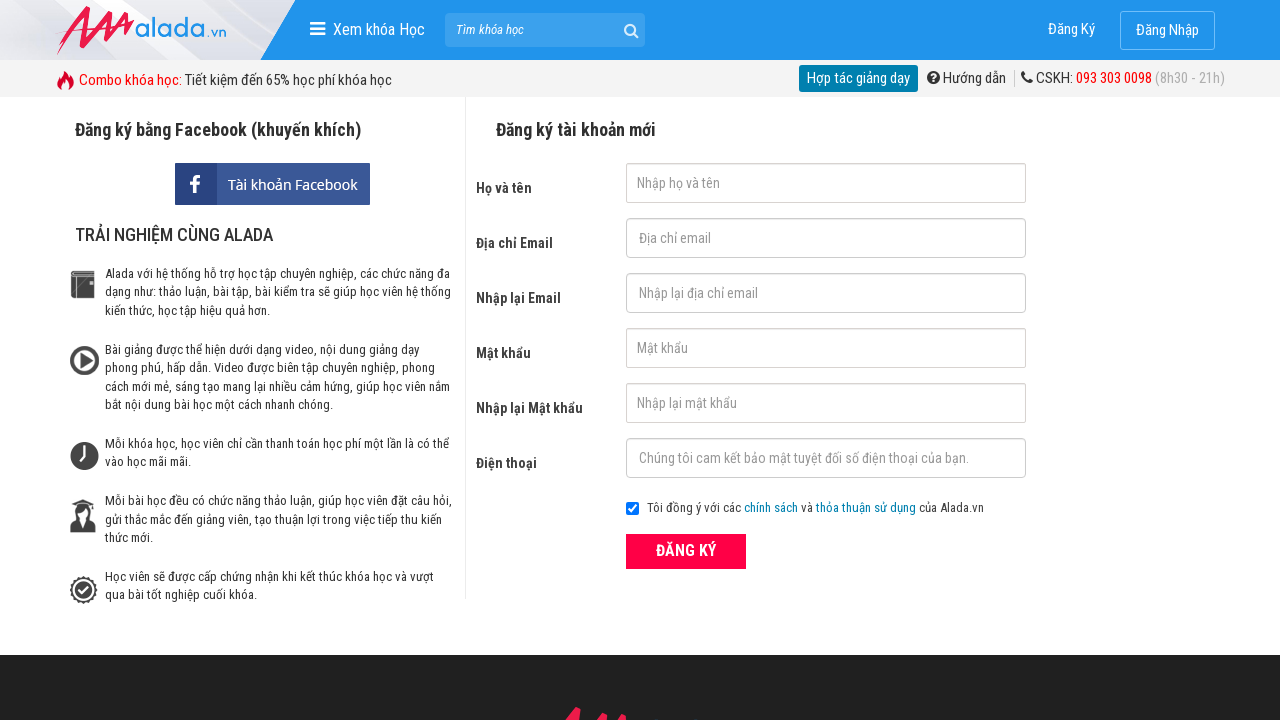

Filled first name field with 'Nguyễn Thị Uyến' on #txtFirstname
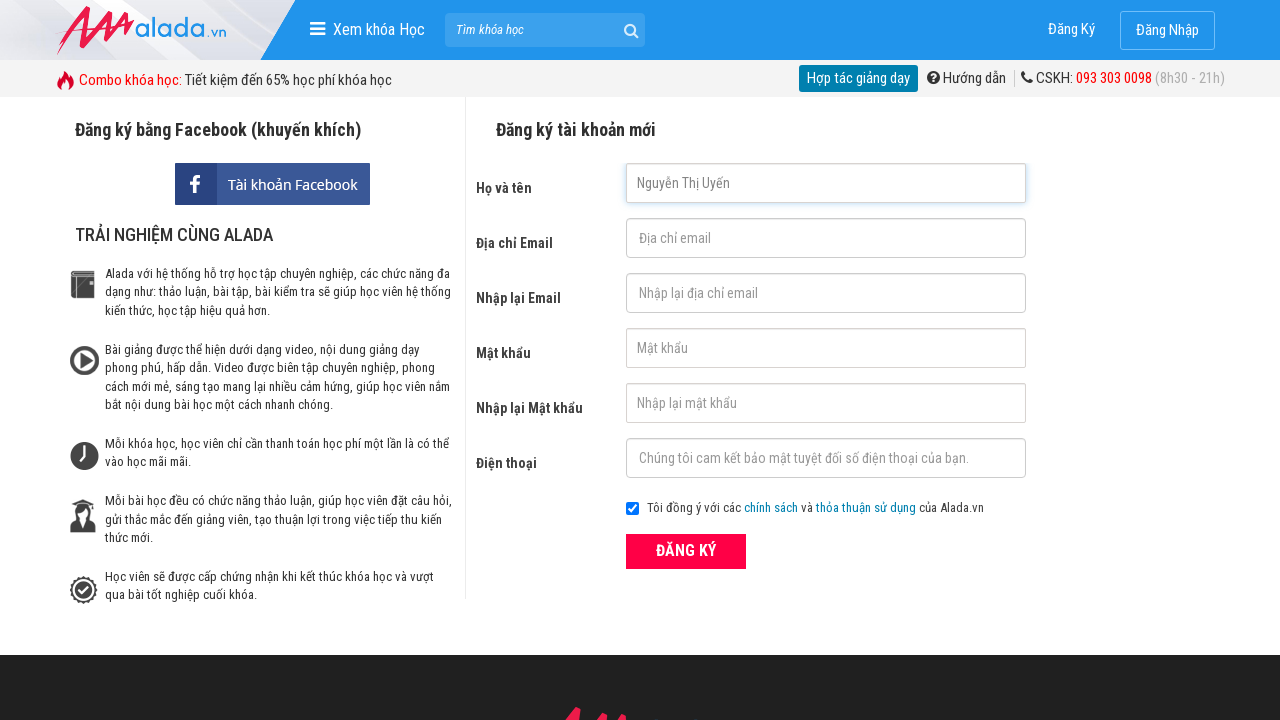

Filled email field with 'nguyenuyen.ba@gmail.com' on #txtEmail
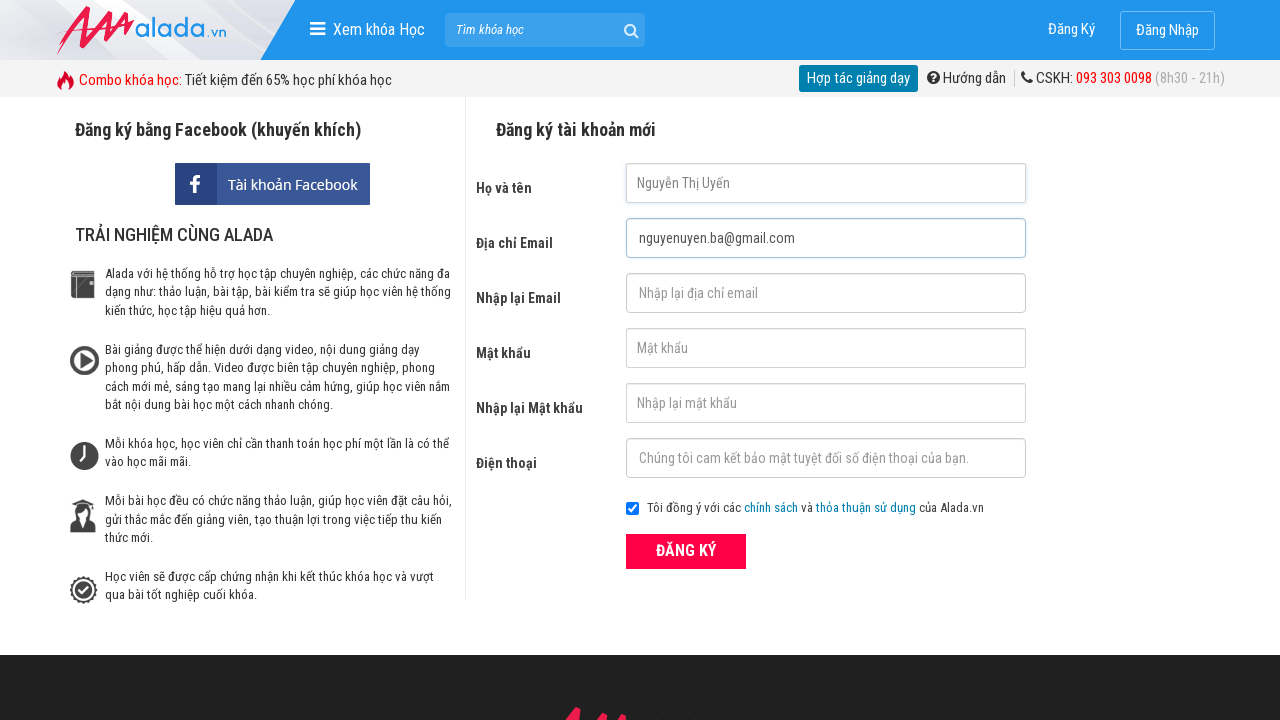

Filled confirm email field with mismatched email 'nguyen@gmail.com' on #txtCEmail
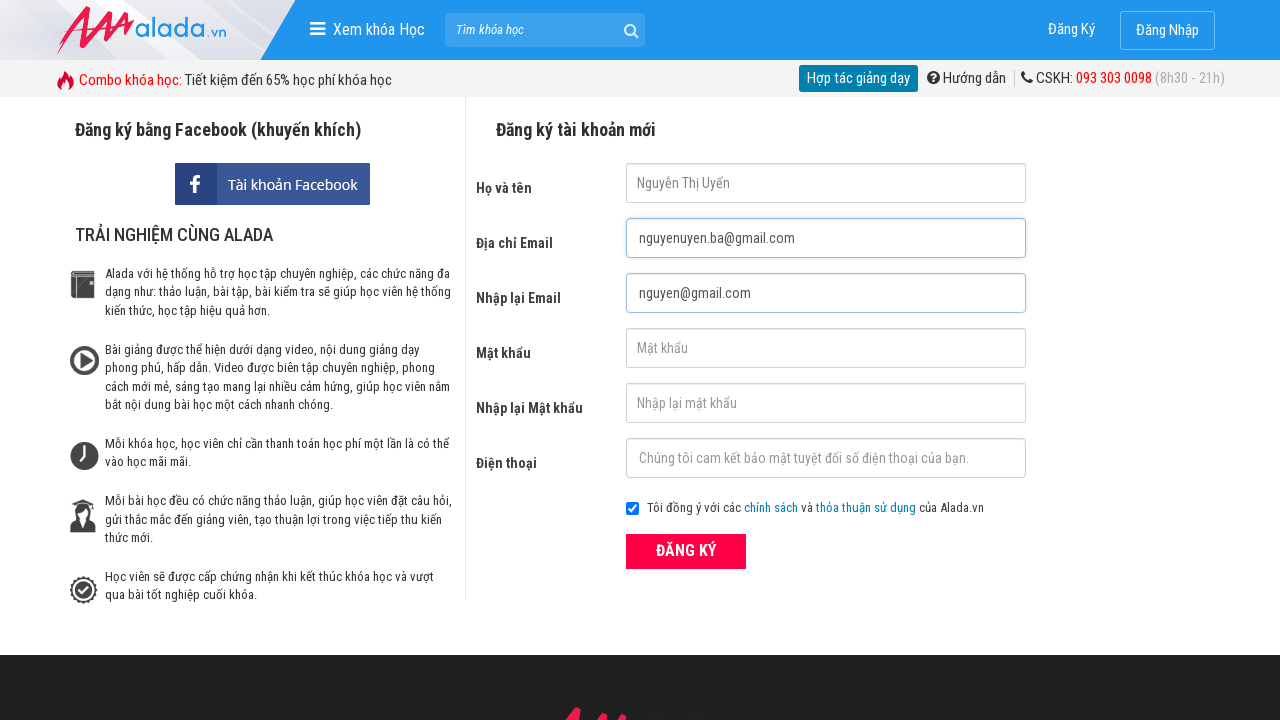

Filled password field with '12345678' on #txtPassword
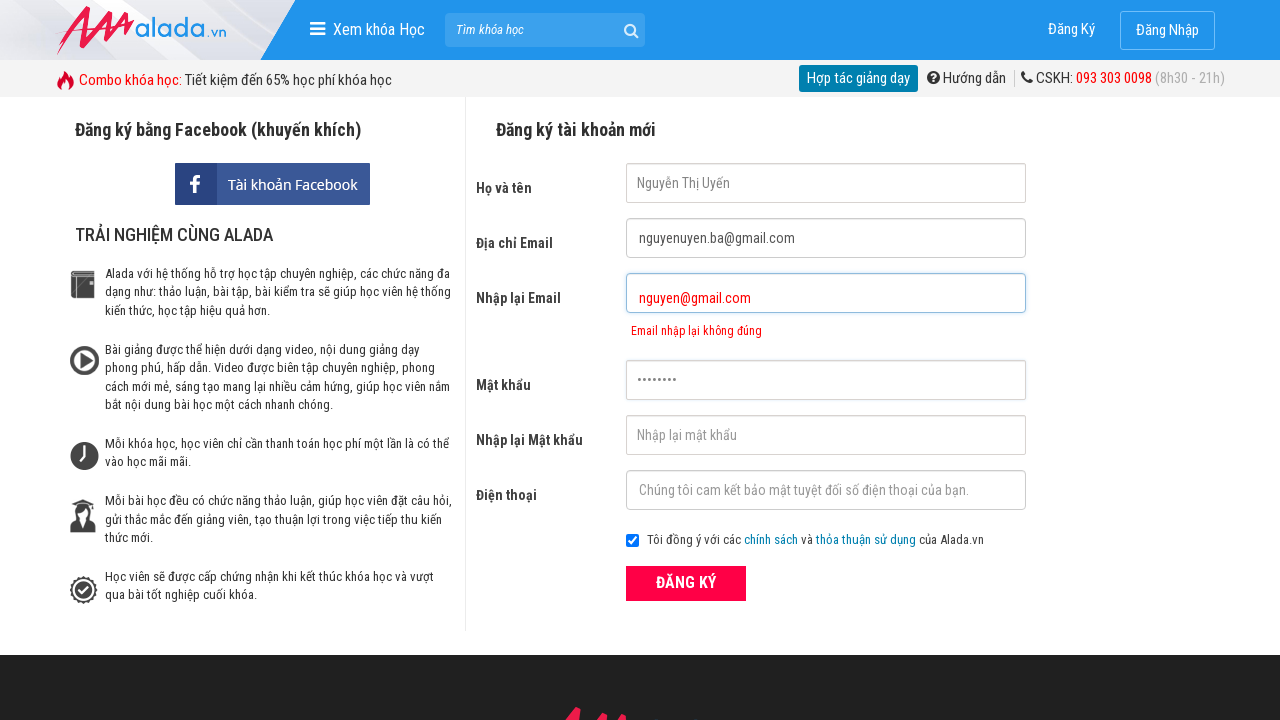

Filled confirm password field with '12345678' on #txtCPassword
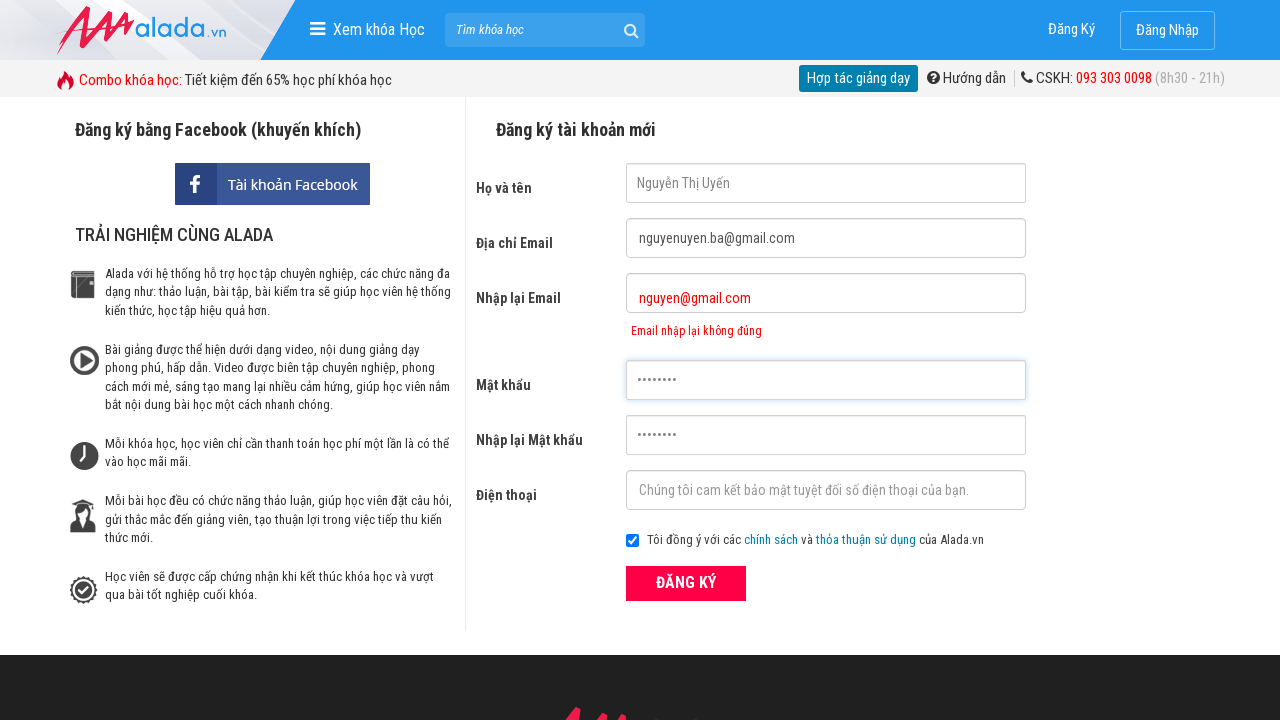

Filled phone field with '0987654321' on #txtPhone
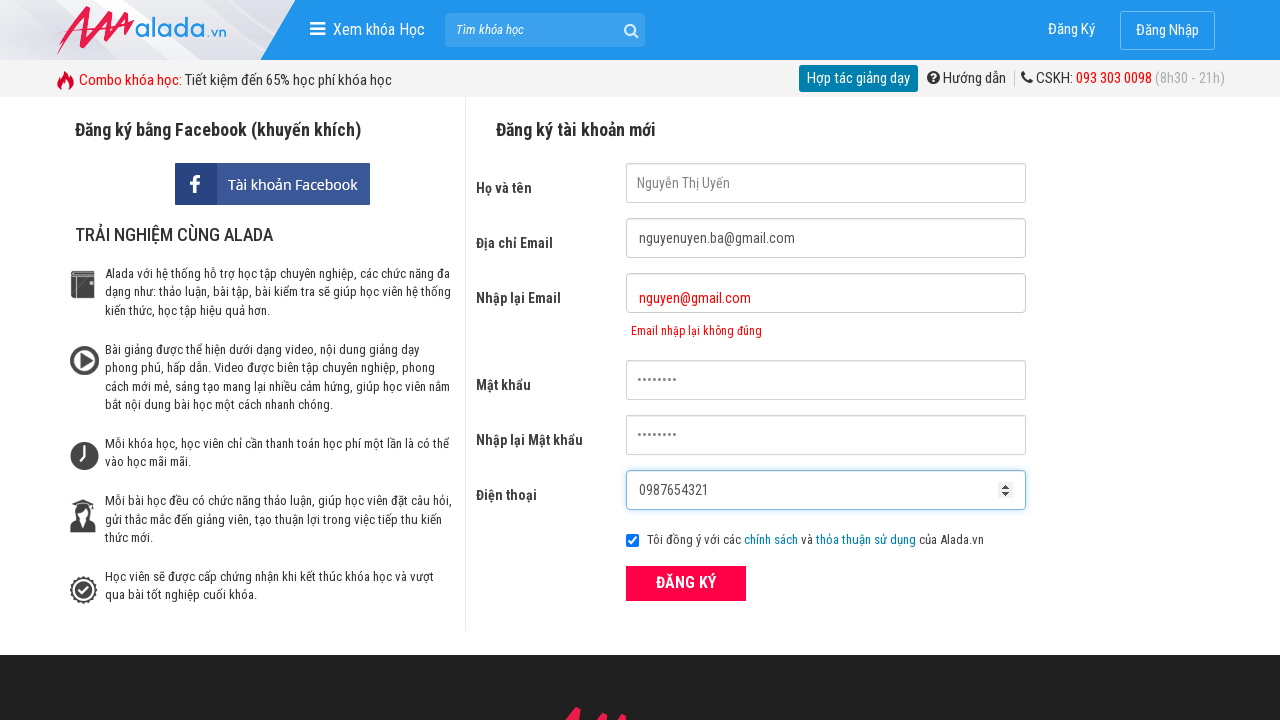

Clicked ĐĂNG KÝ (Register) button at (686, 583) on xpath=//div[@class='form frmRegister']//button[text()='ĐĂNG KÝ']
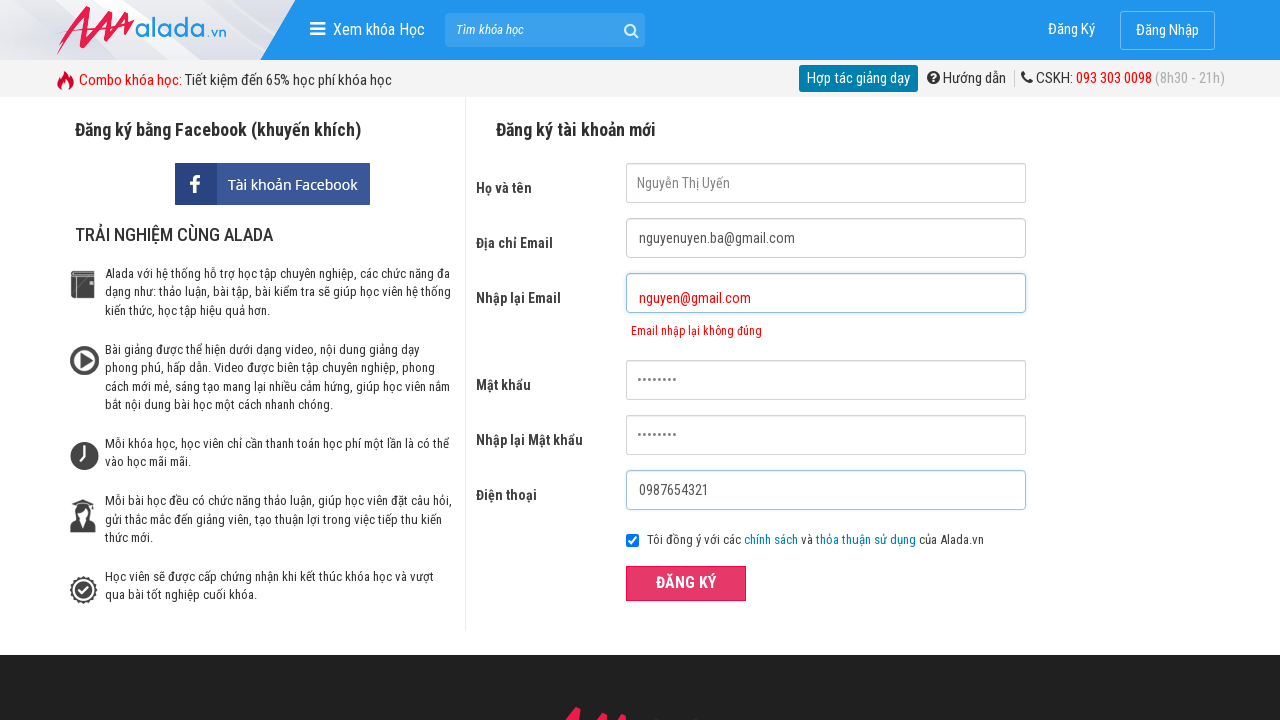

Waited for confirm email error message to appear
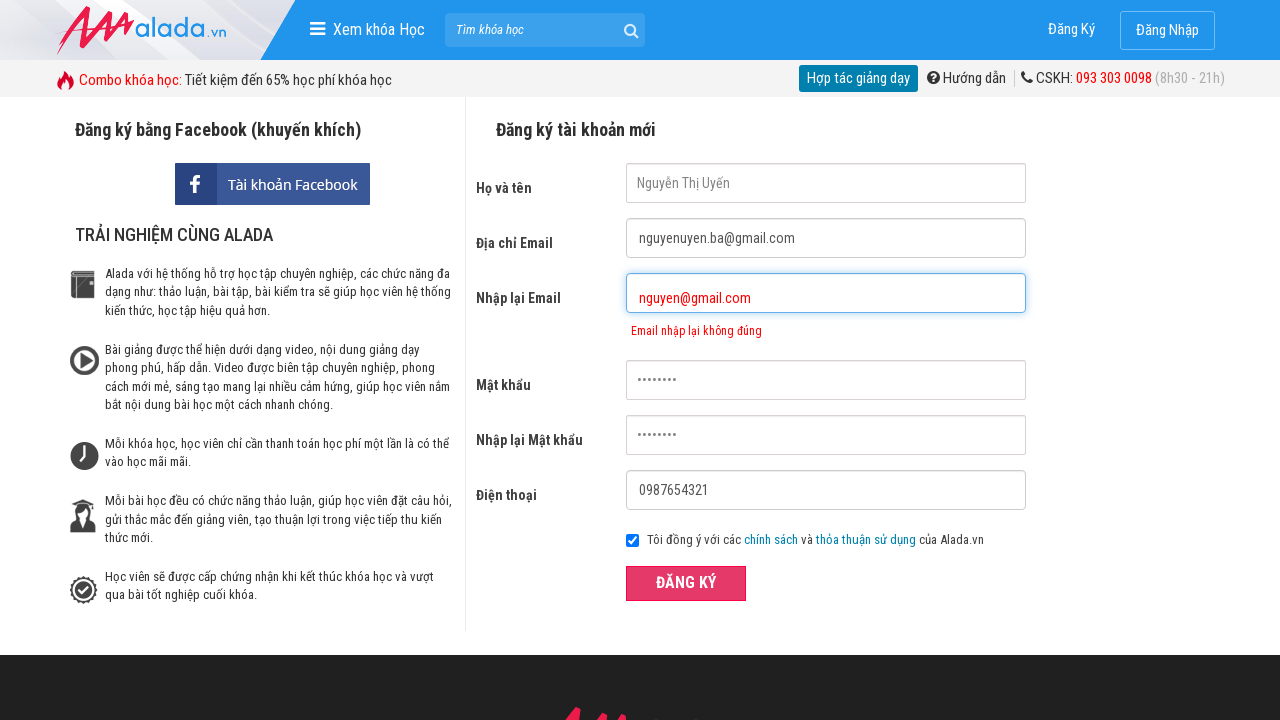

Verified error message 'Email nhập lại không đúng' is displayed for mismatched confirmation email
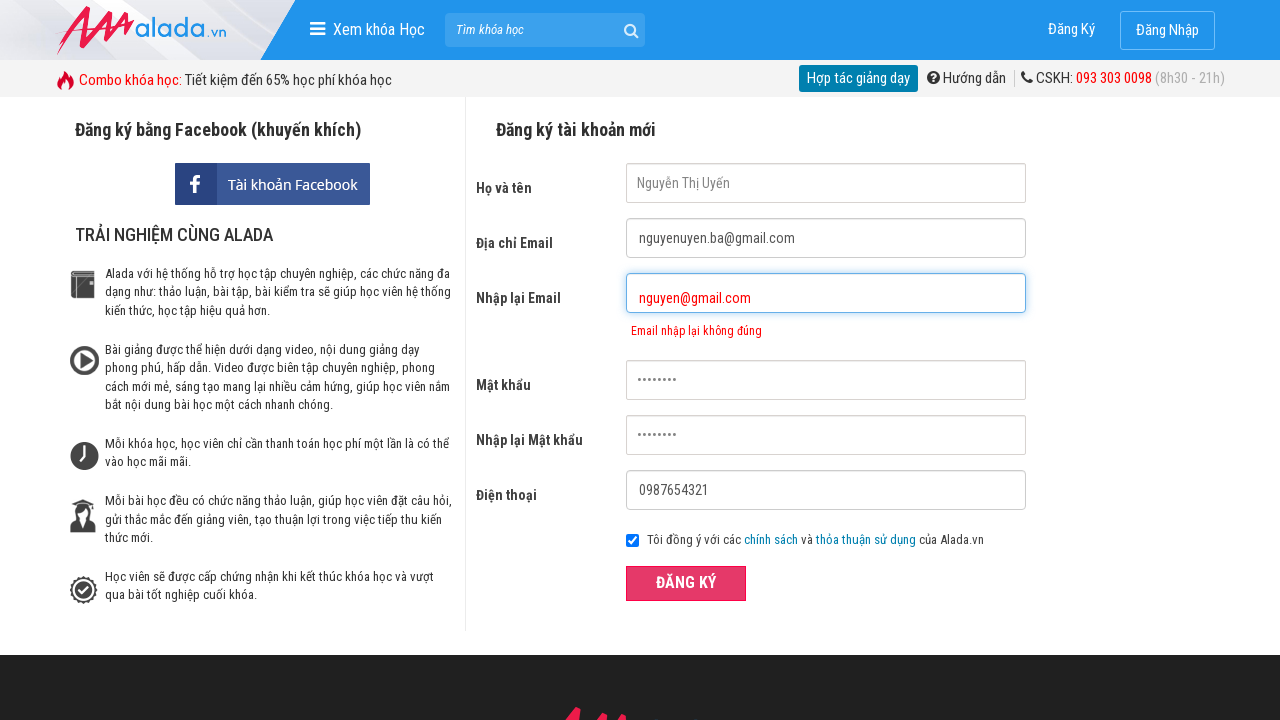

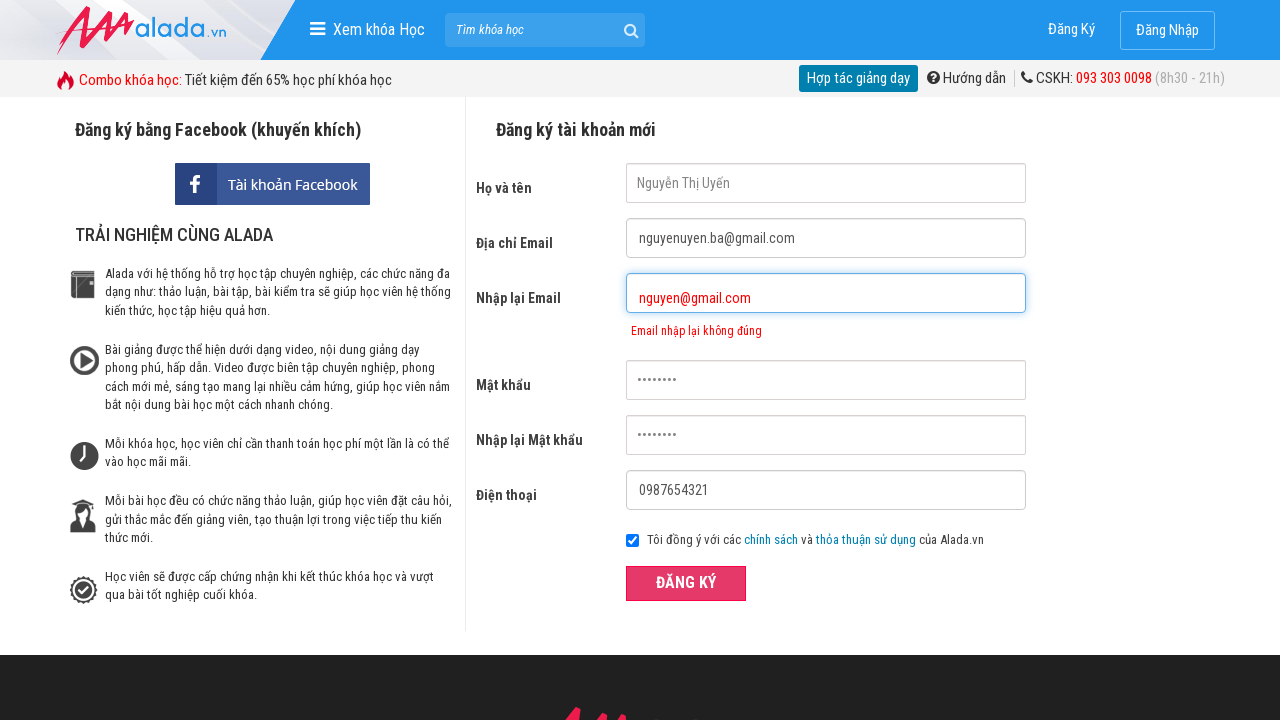